Tests various click actions including single click, double click, and right click on different buttons

Starting URL: http://sahitest.com/demo/clicks.htm

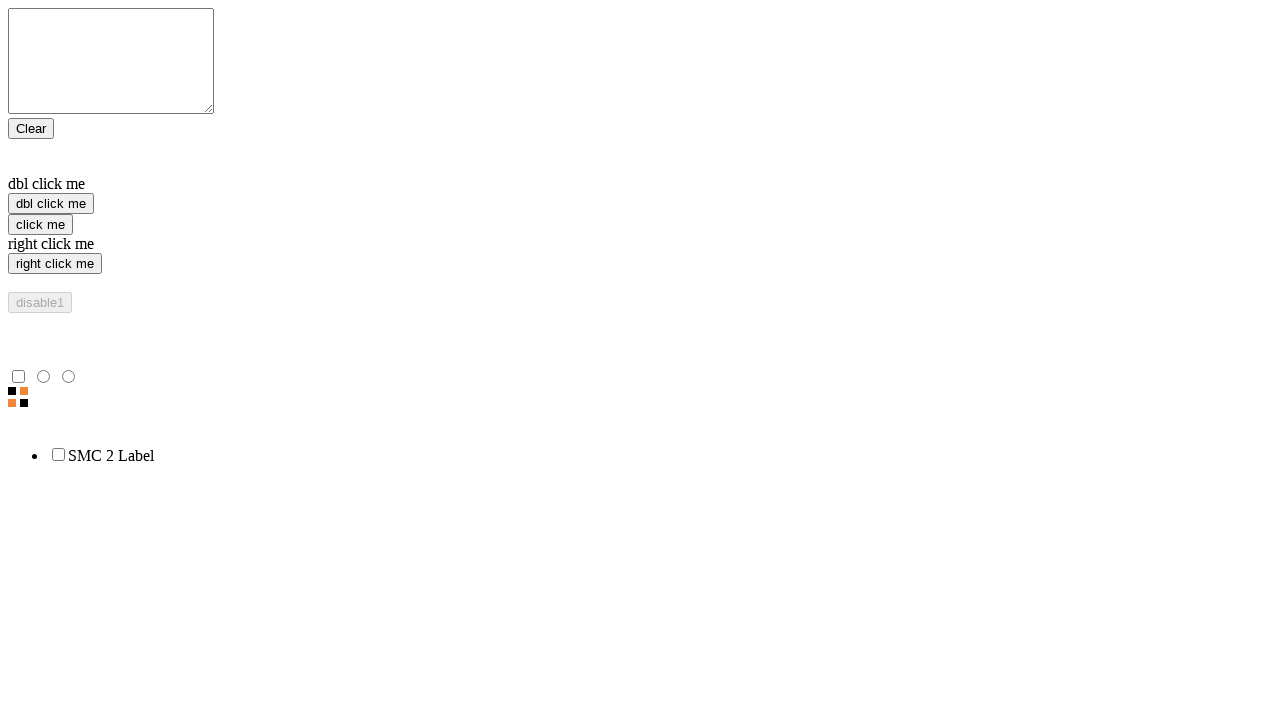

Located single click button element
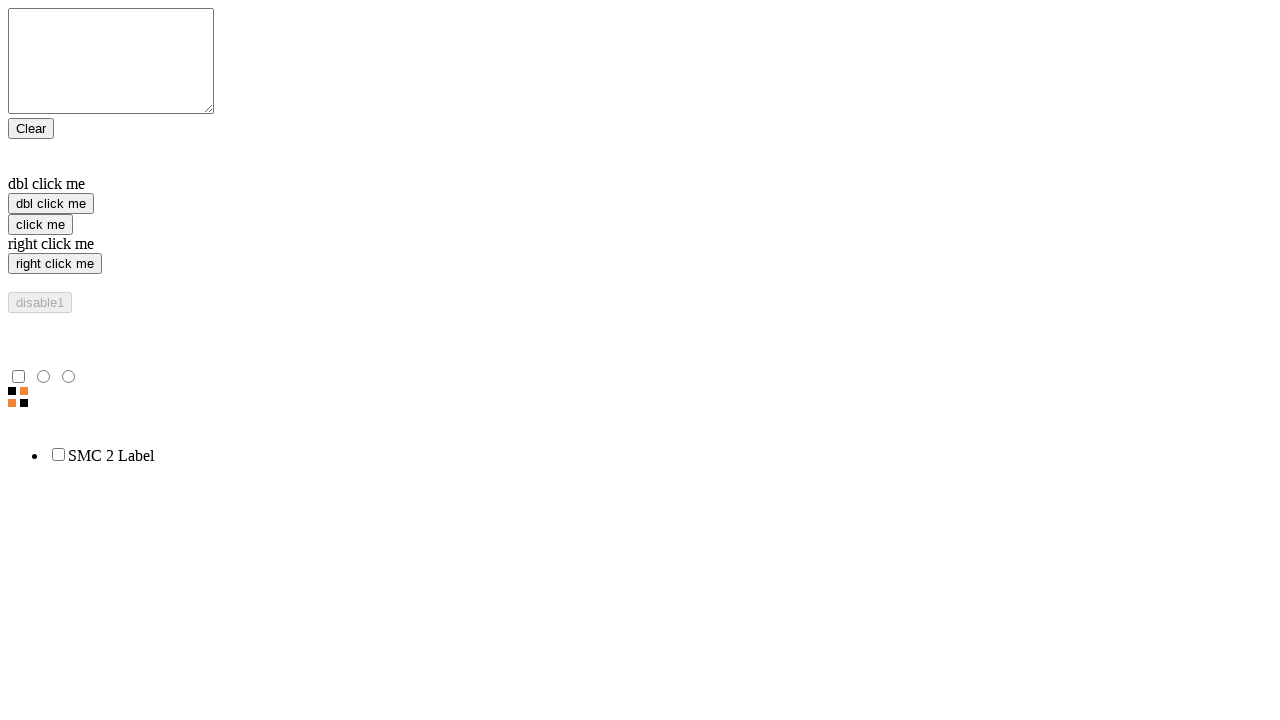

Located double click button element
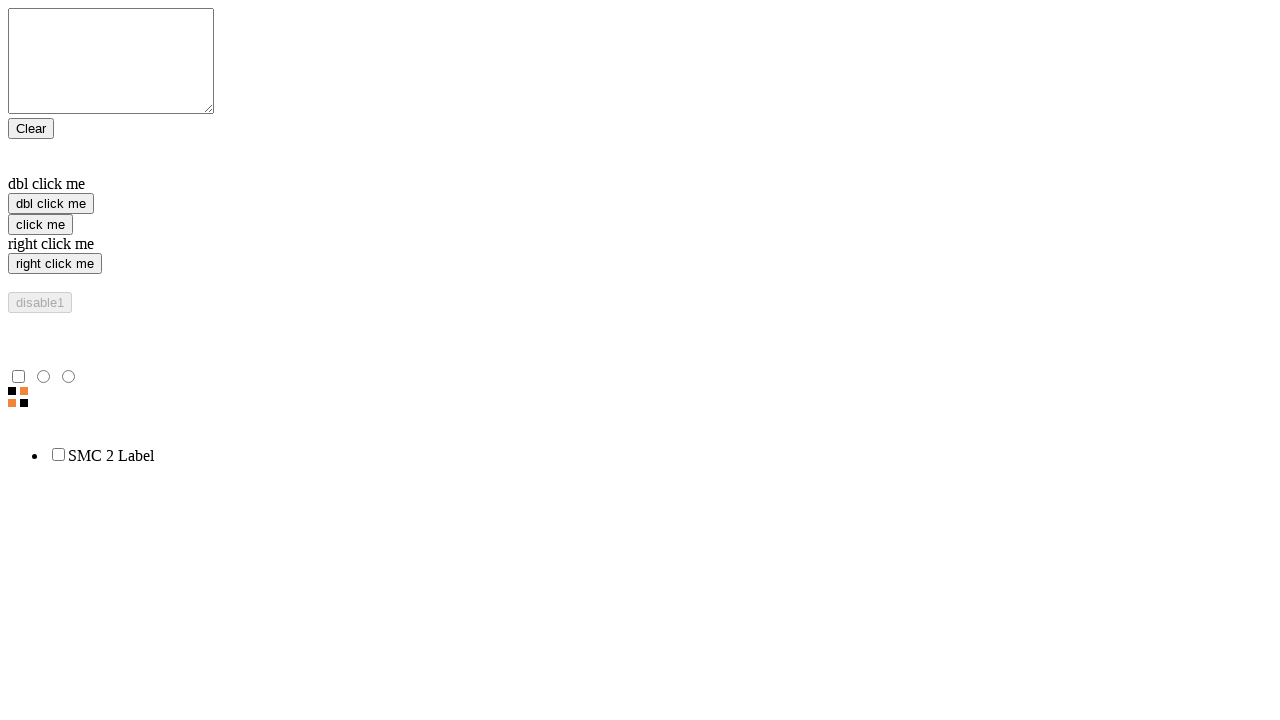

Located right click button element
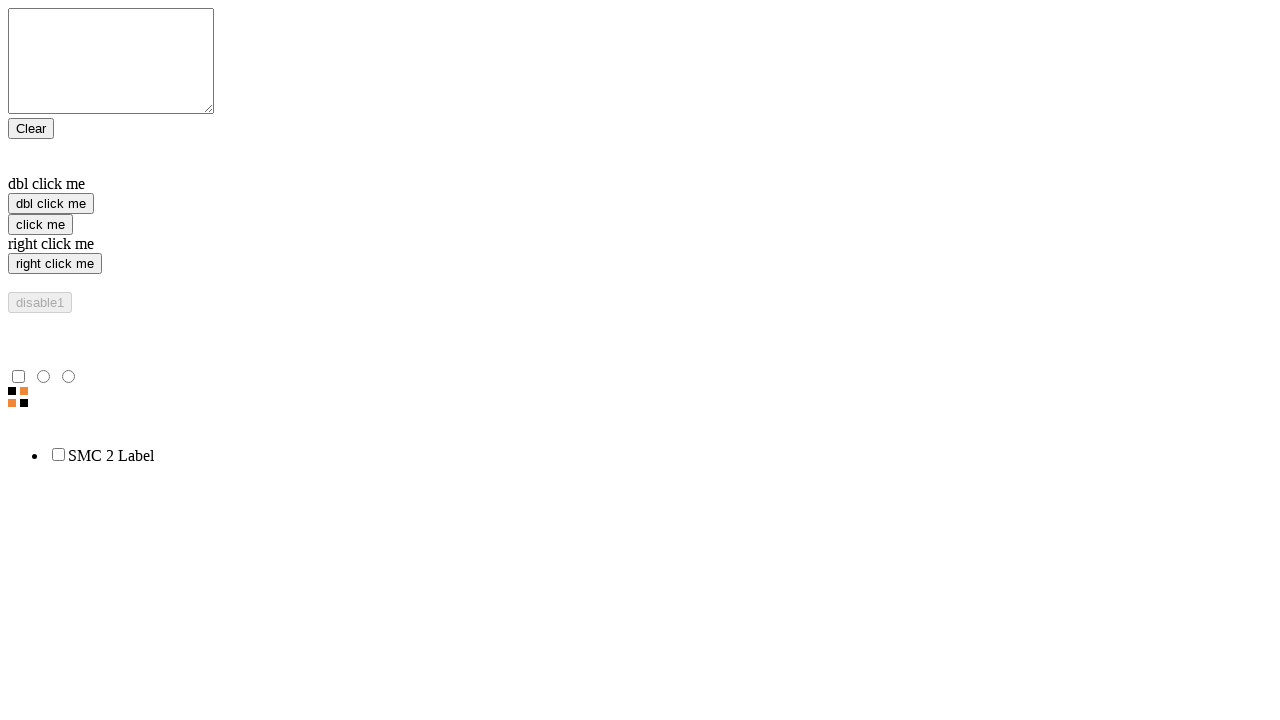

Performed single click on 'click me' button at (40, 224) on xpath=//input[@value='click me']
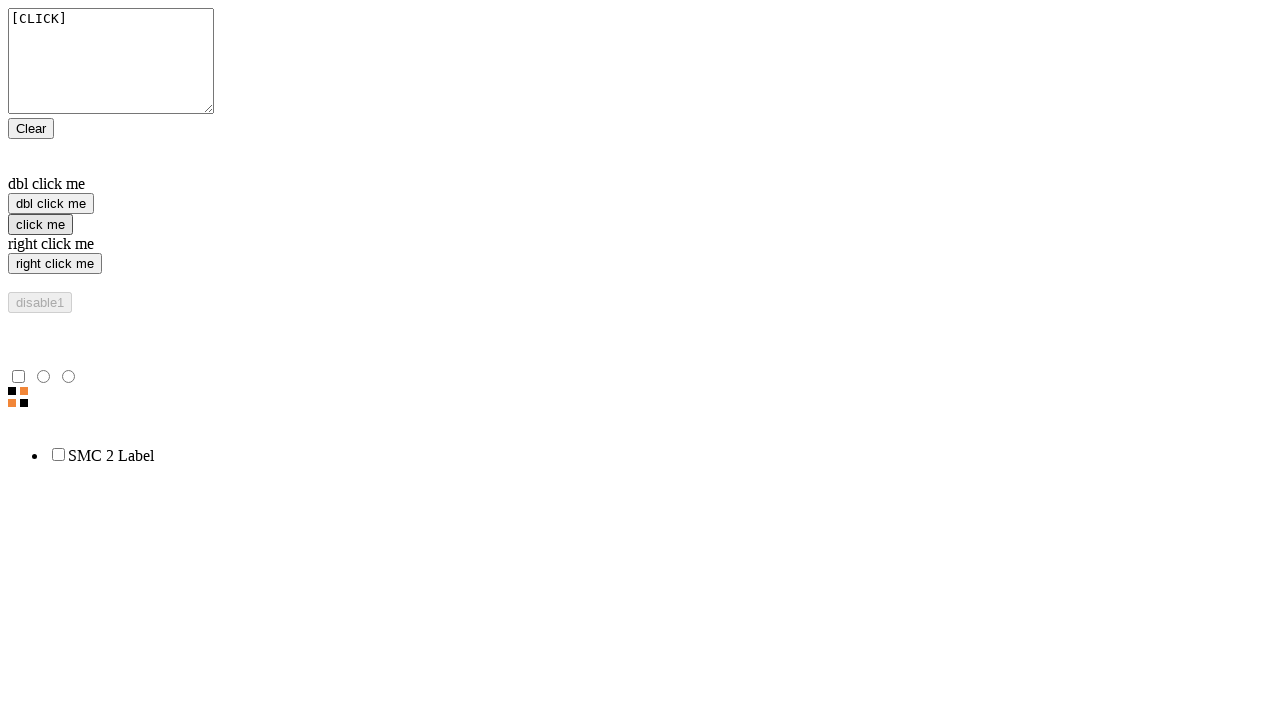

Performed right click on 'right click me' button at (55, 264) on xpath=//input[@value='right click me']
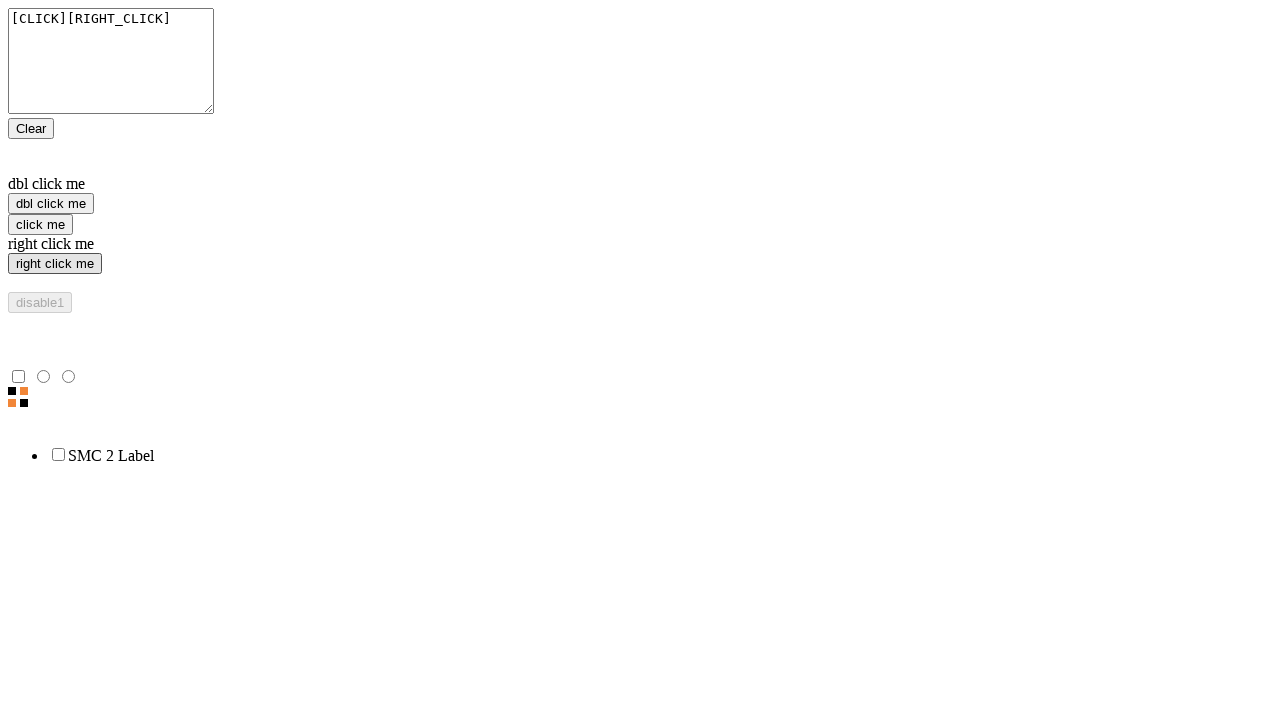

Performed double click on 'dbl click me' button at (51, 204) on xpath=//input[@value='dbl click me']
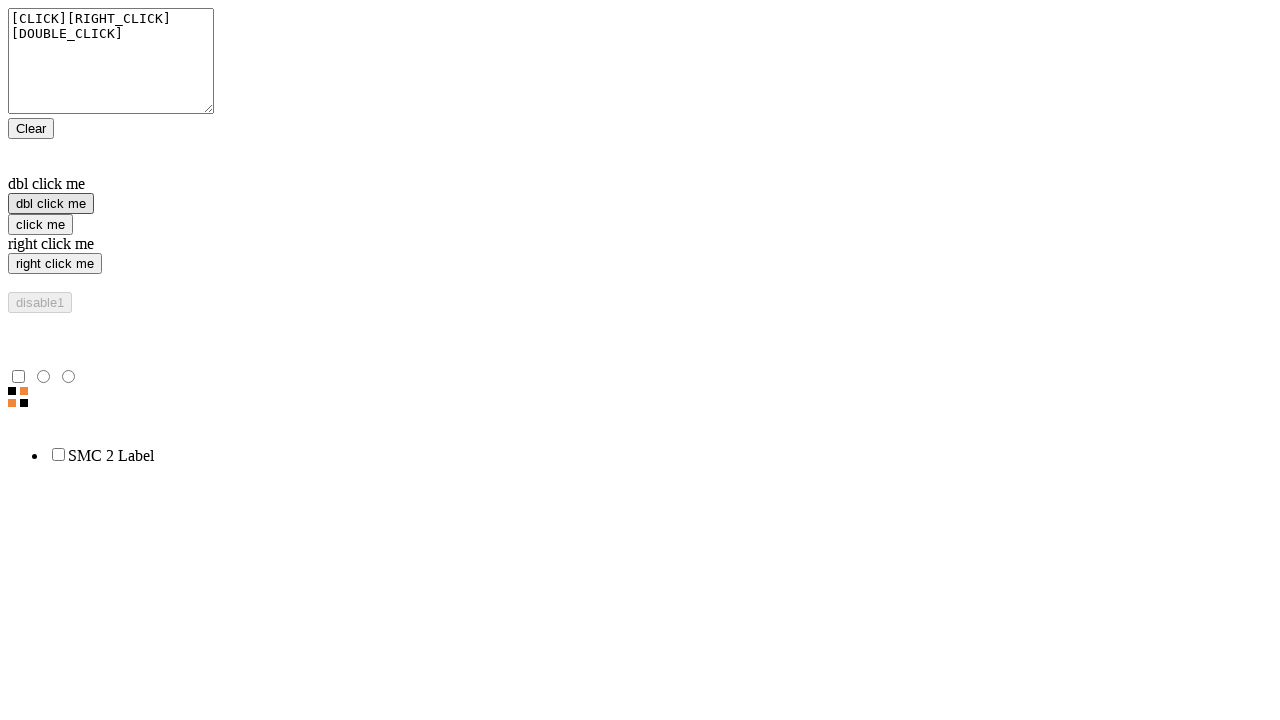

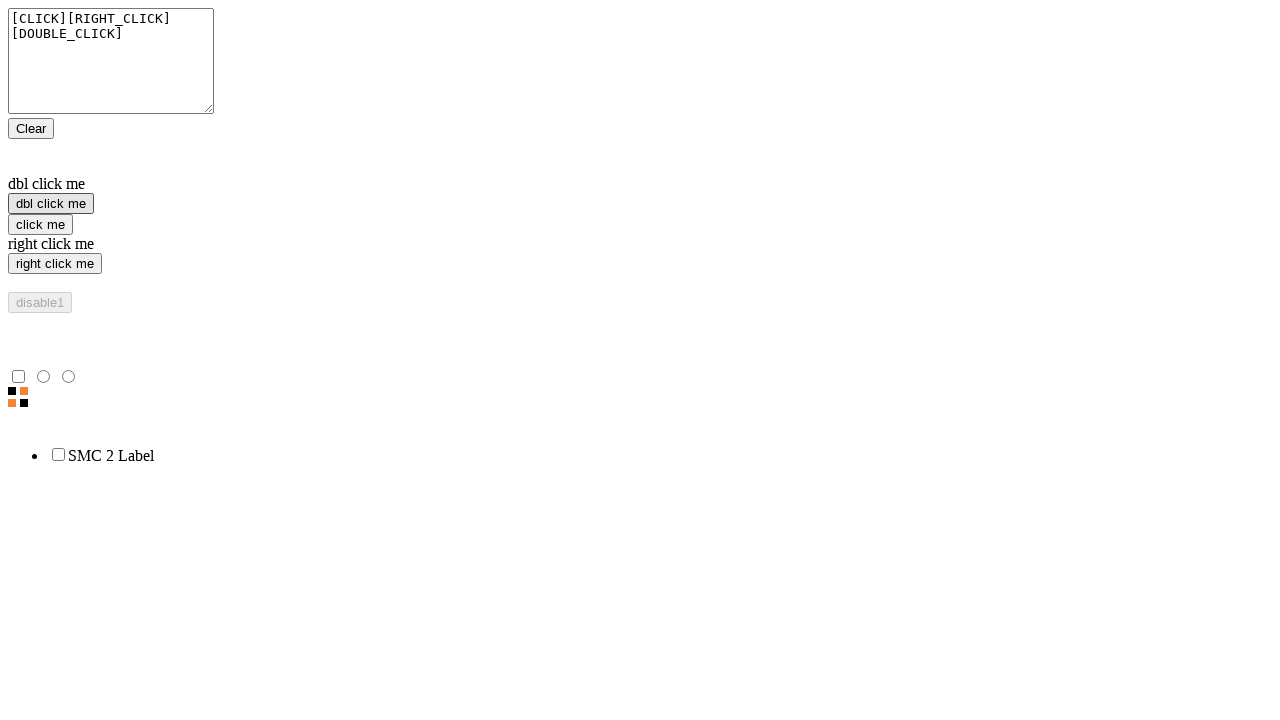